Navigates to an automation practice page and clicks a button in the header to open a new tab, then retrieves the page title

Starting URL: https://rahulshettyacademy.com/AutomationPractice/

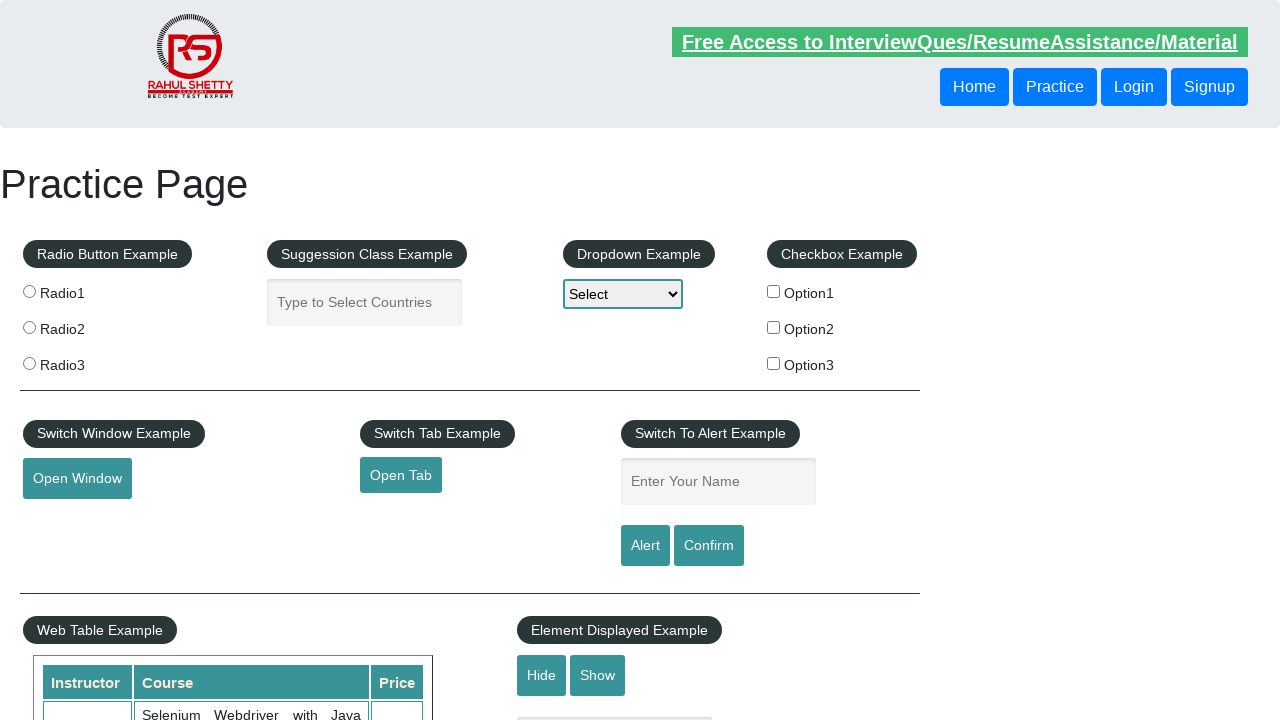

Navigated to automation practice page
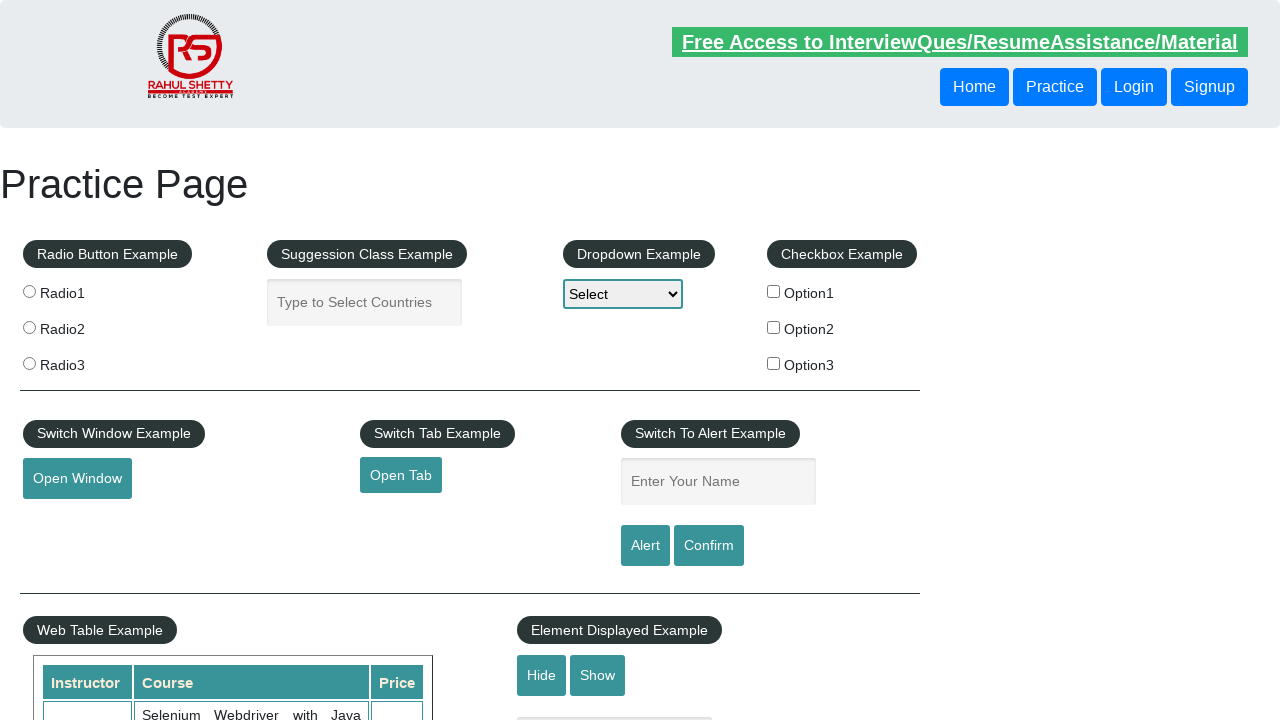

Clicked button in header to open new tab at (974, 87) on header div a button
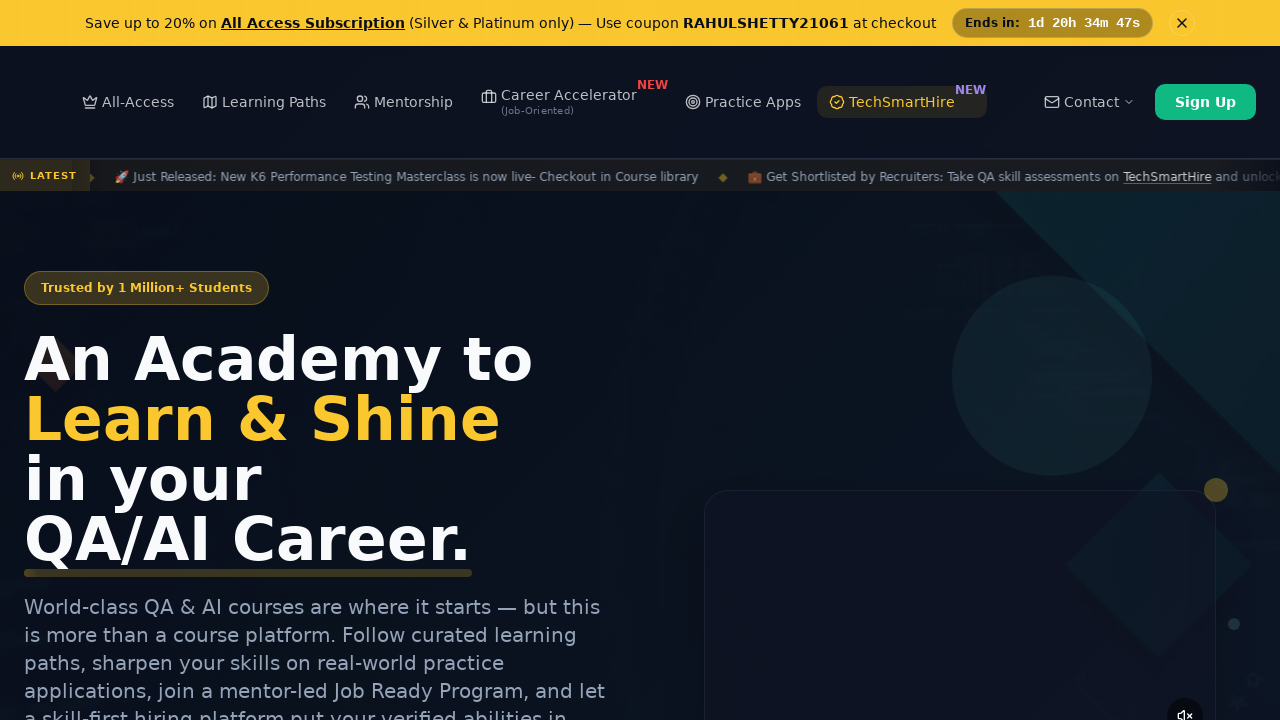

Waited 2 seconds for navigation/content to load
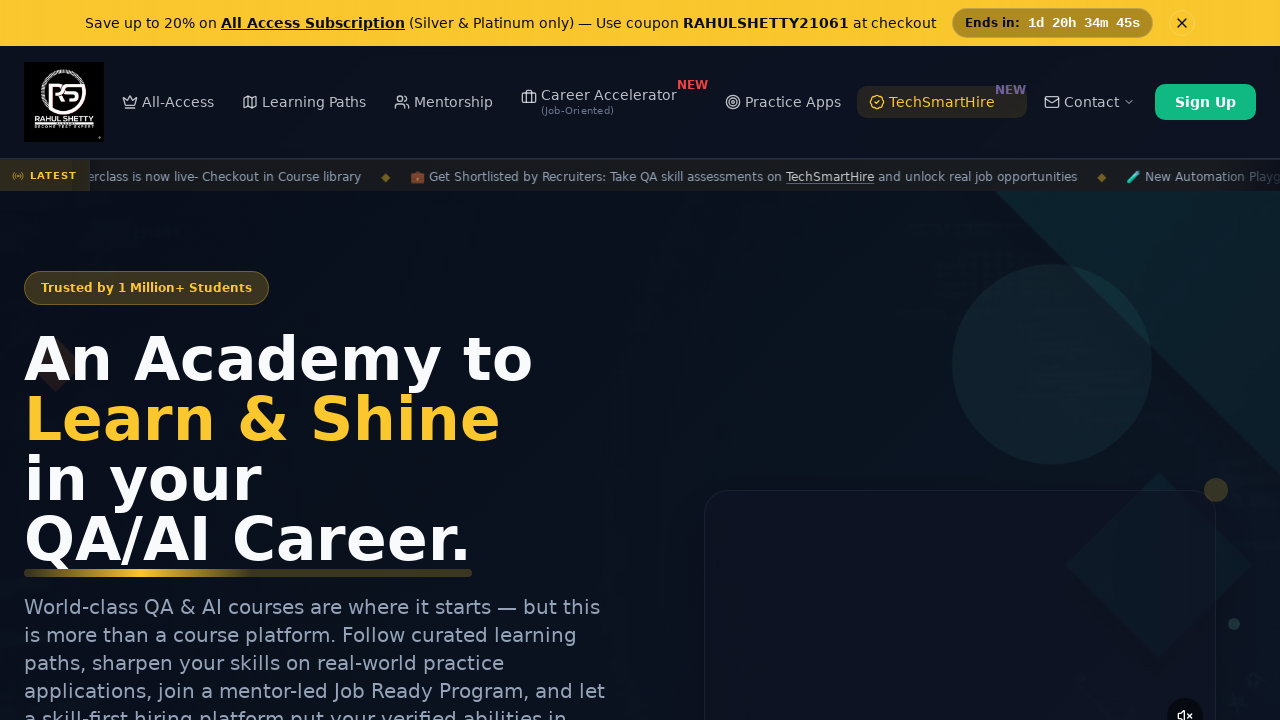

Retrieved page title: Rahul Shetty Academy | QA Automation, Playwright, AI Testing & Online Training
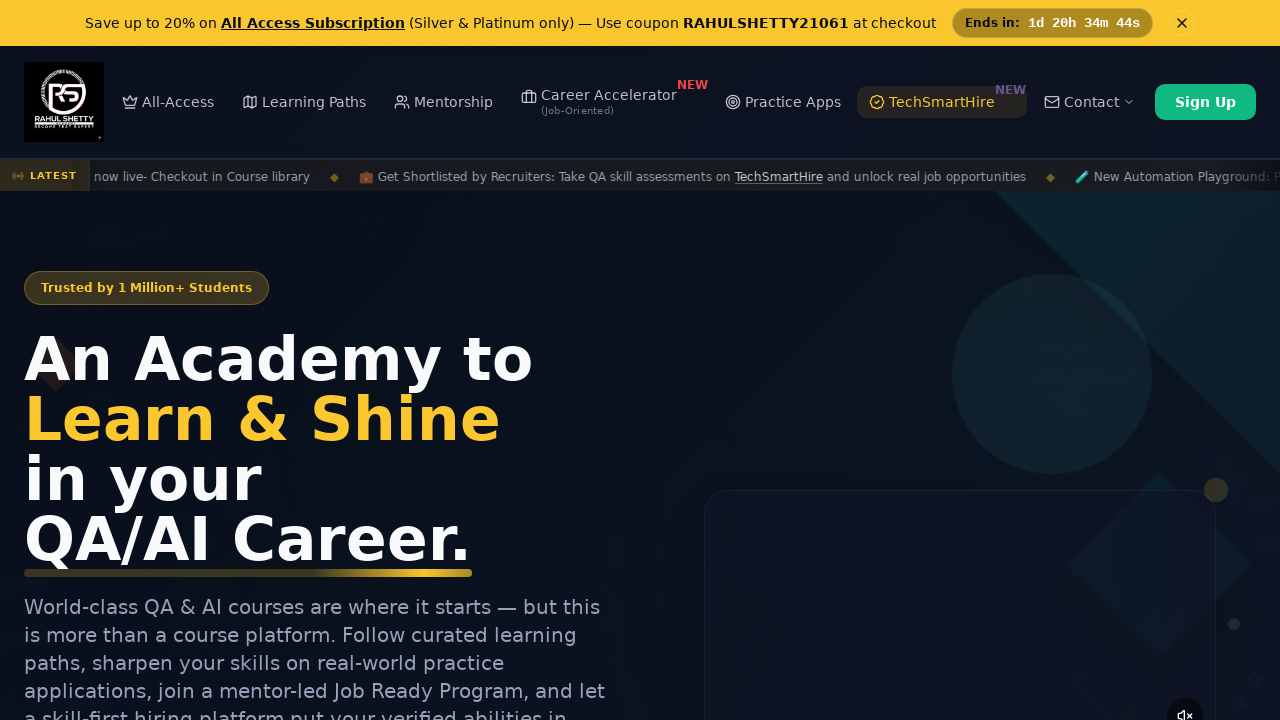

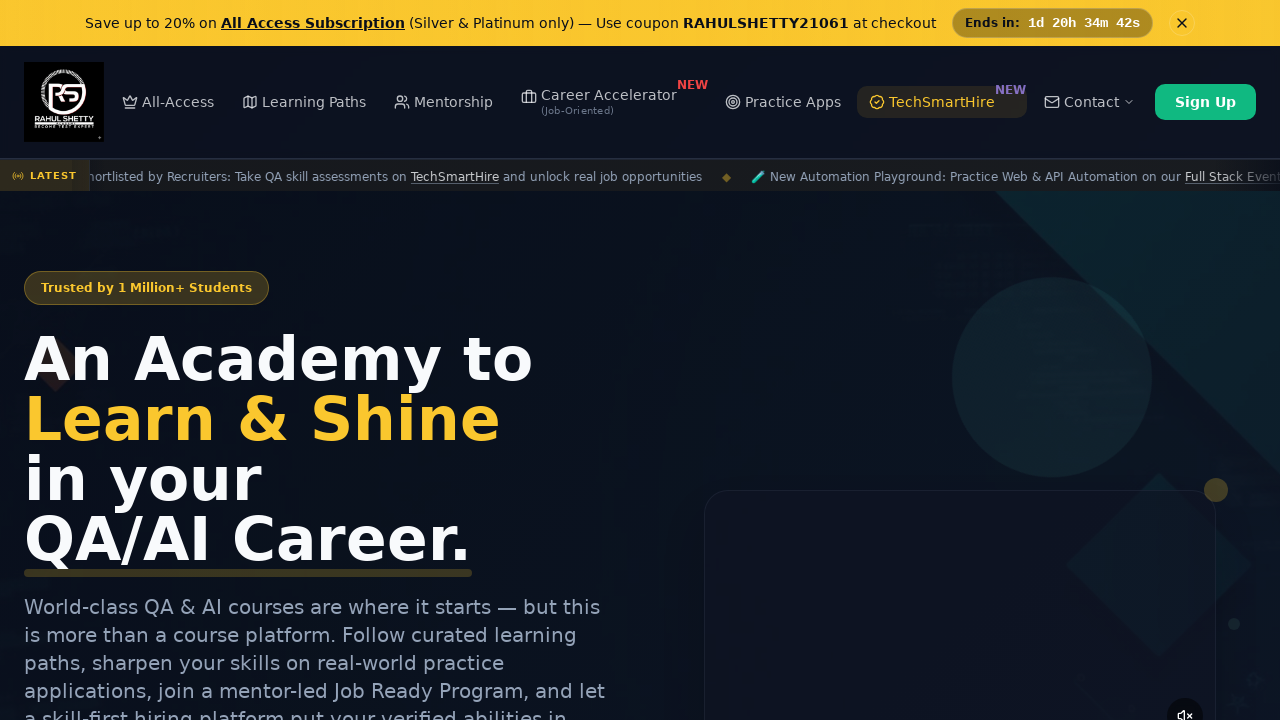